Tests form validation by clicking submit with empty username field and verifying the error message appears

Starting URL: https://moatazeldebsy.github.io/test-automation-practices/#/forms

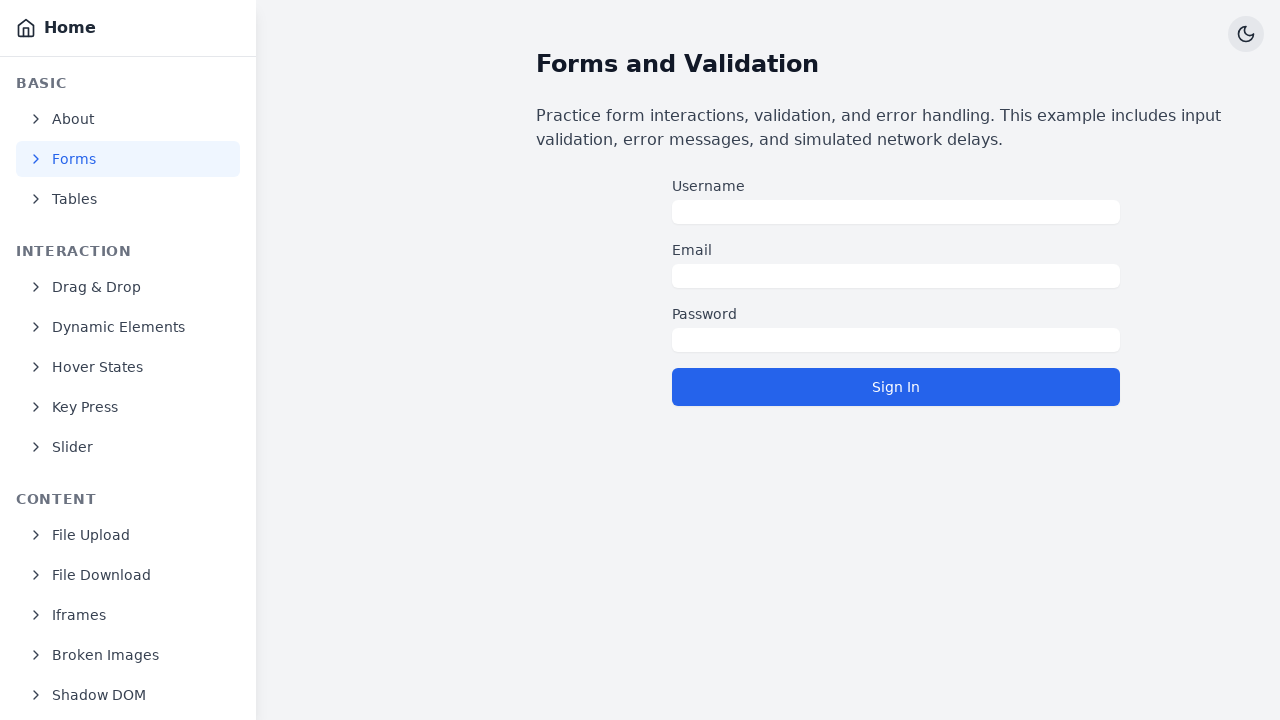

Navigated to forms page
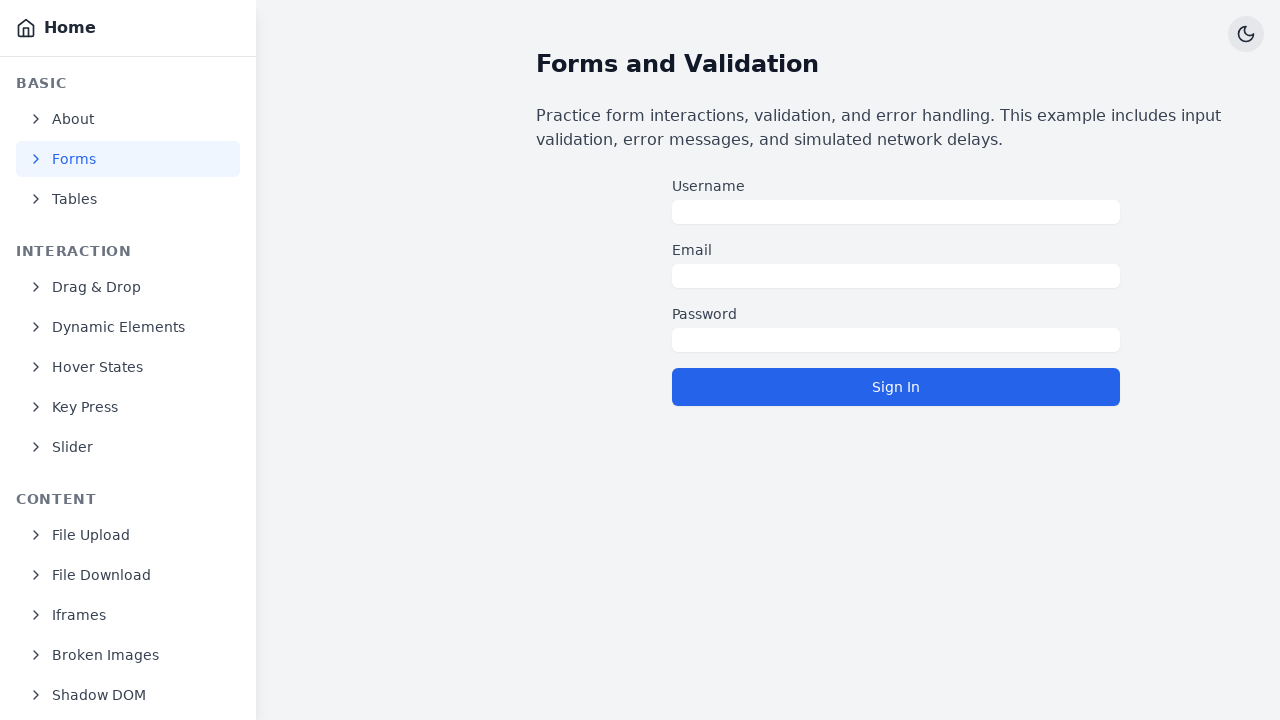

Clicked submit button with empty username field at (896, 387) on button[type=submit]
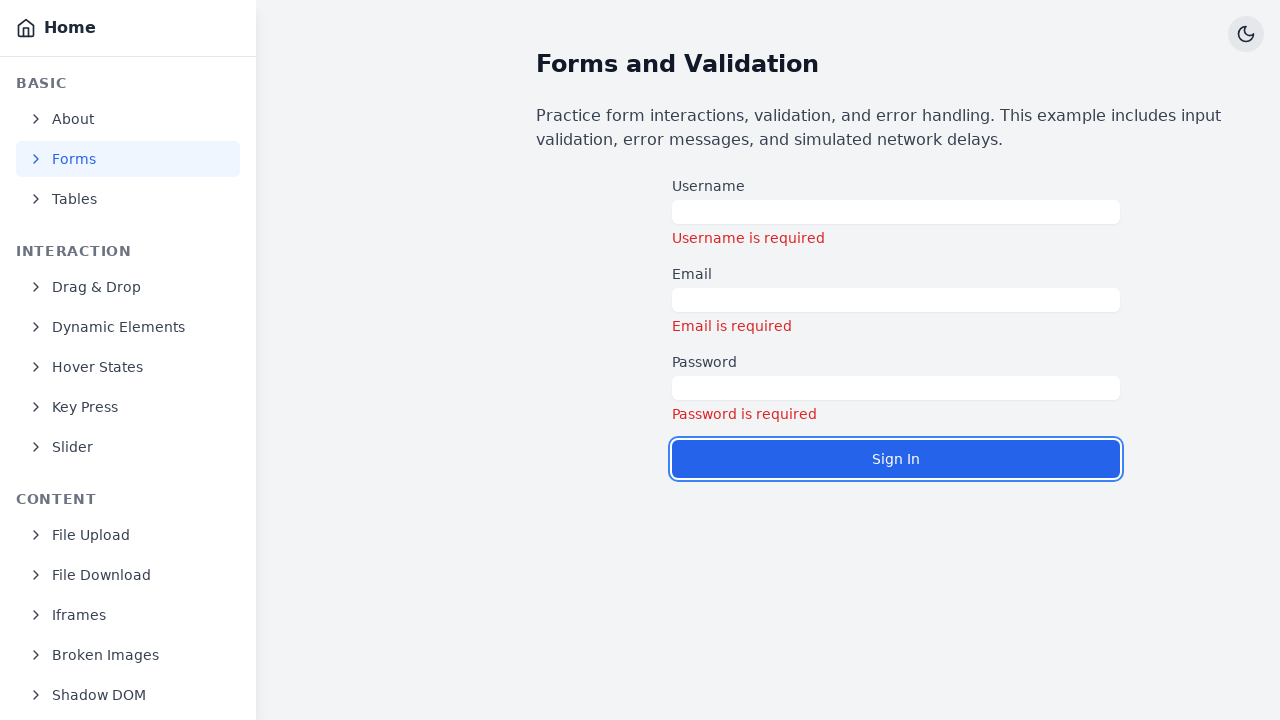

Username error message appeared
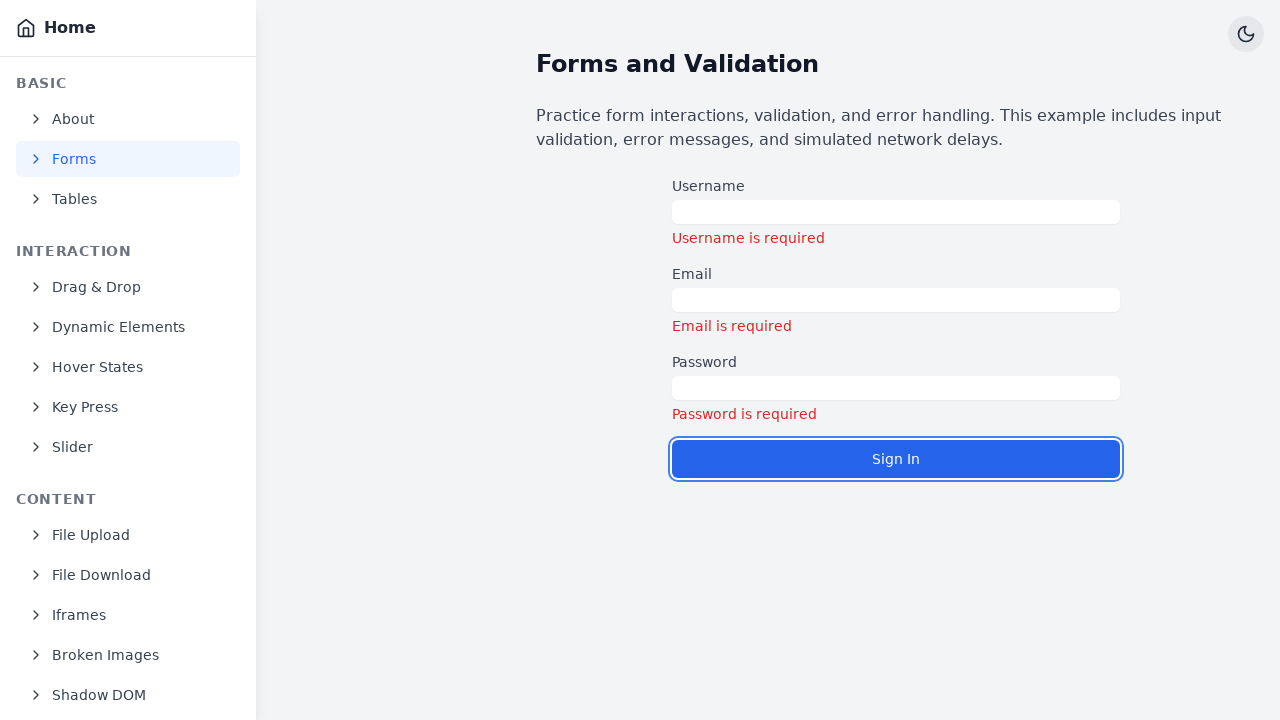

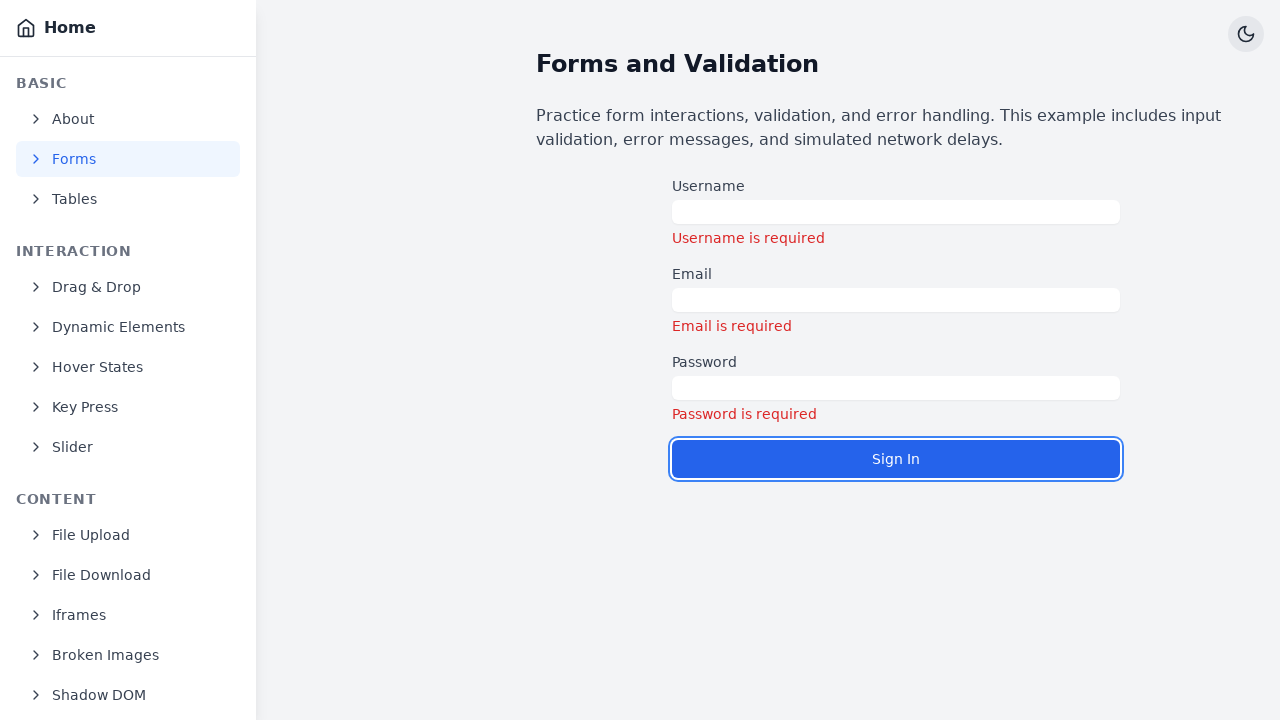